Tests form interaction by filling in customer name and telephone fields, selecting a radio button option, and verifying the filled values on httpbin's test form page.

Starting URL: https://httpbin.org/forms/post

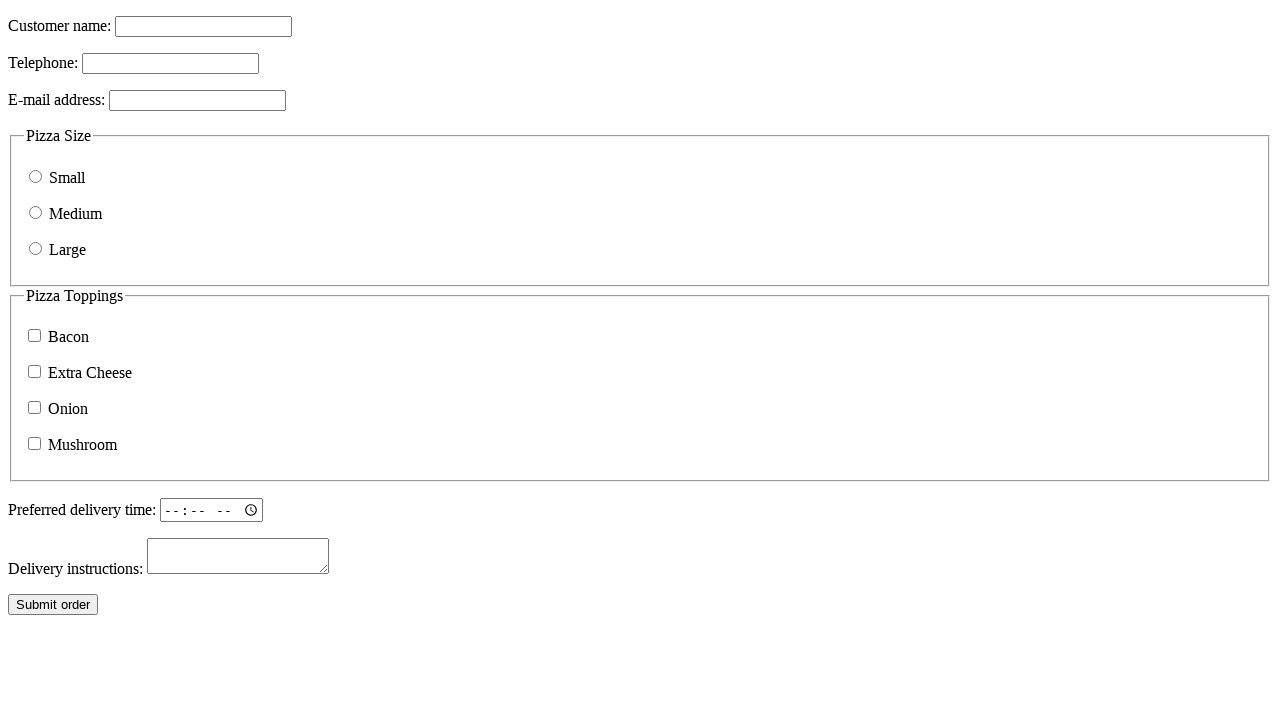

Filled customer name field with 'John Doe' on input[name='custname']
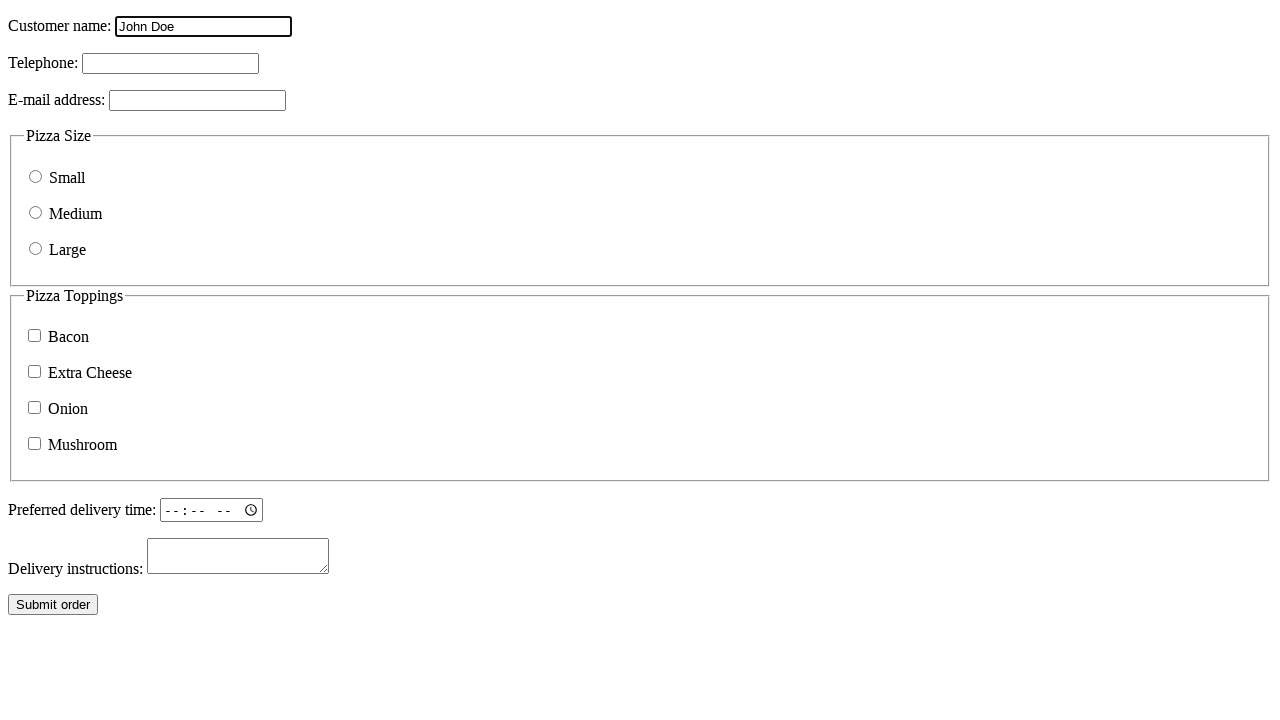

Filled customer telephone field with '+123456789' on input[name='custtel']
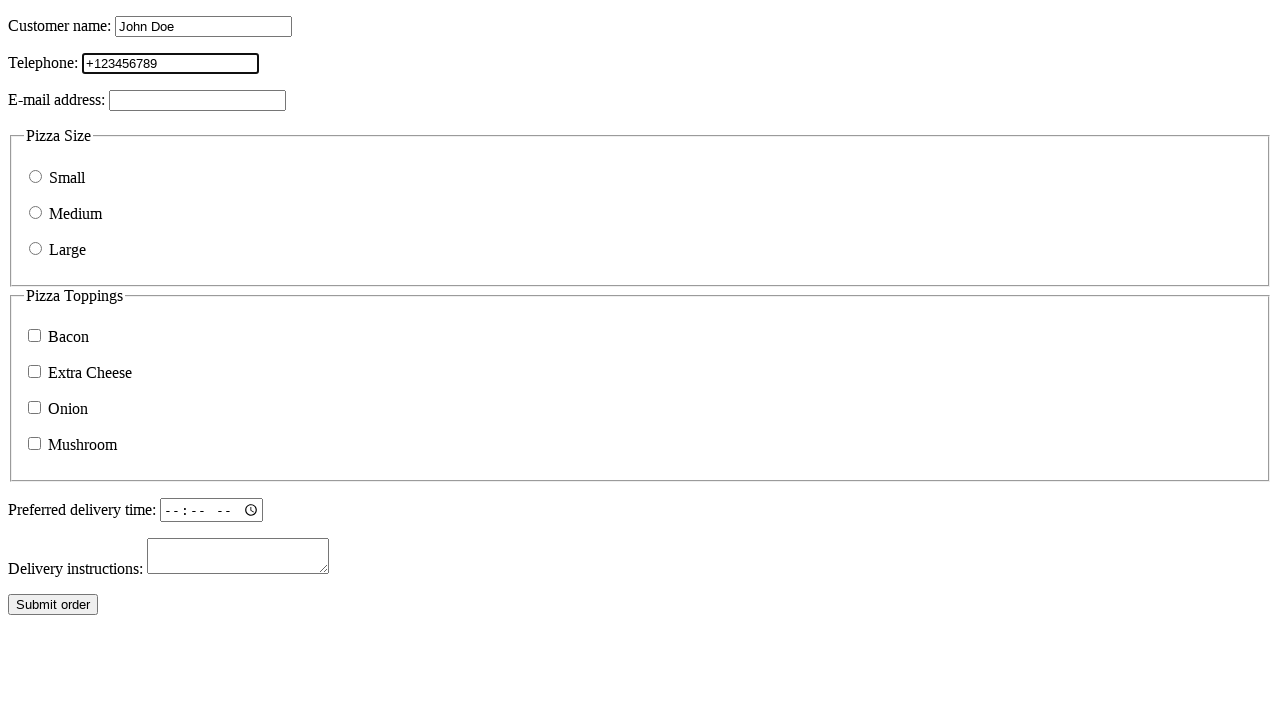

Selected 'small' radio button option at (36, 176) on input[value='small']
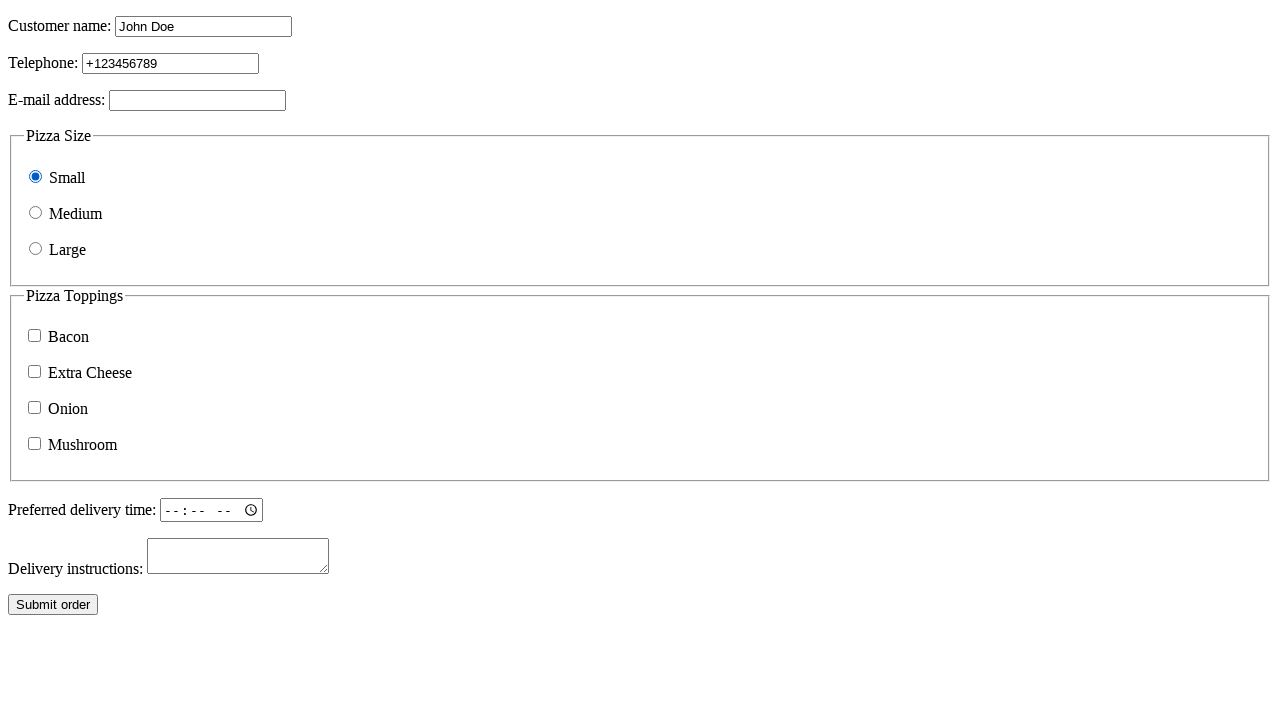

Verified customer name field contains 'John Doe'
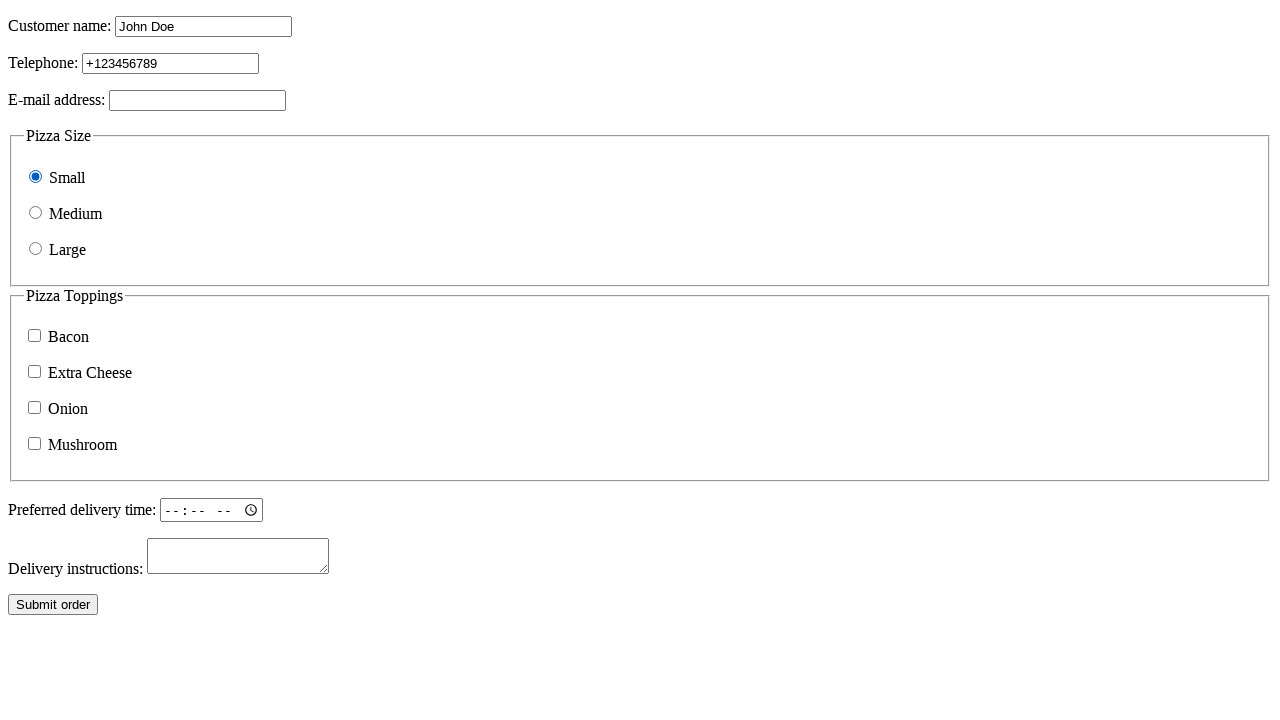

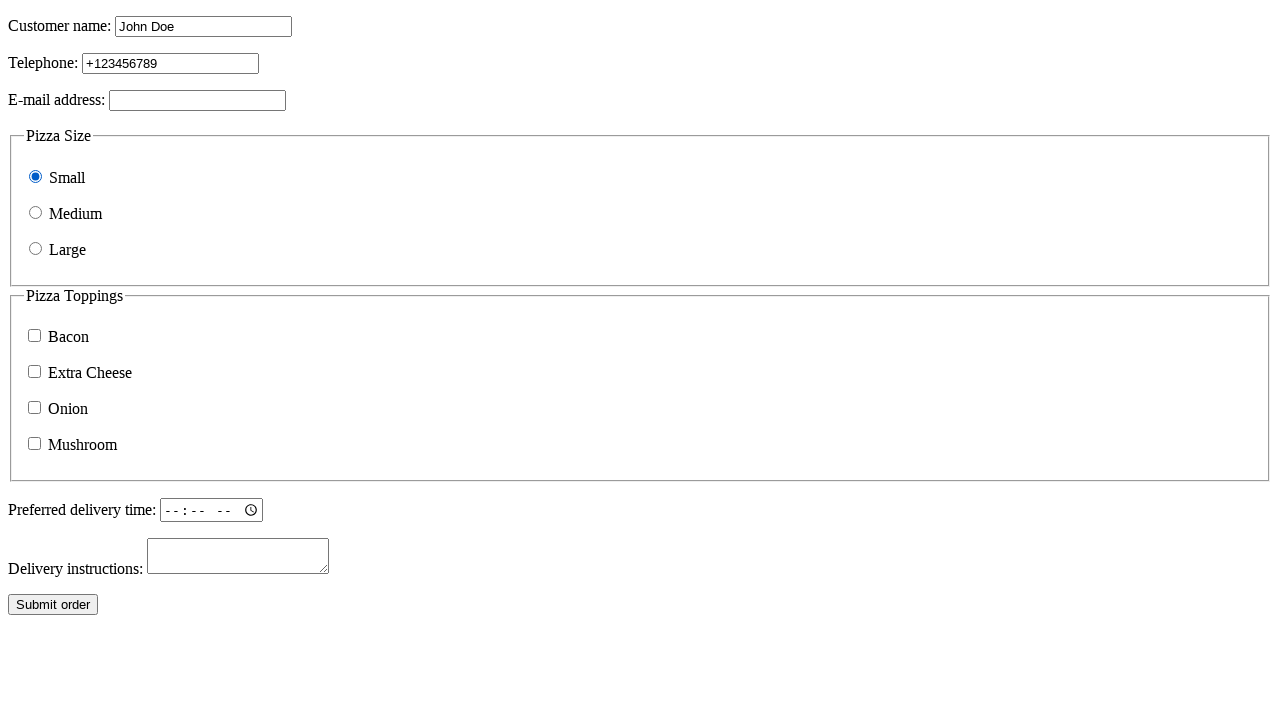